Tests JavaScript alert handling by interacting with different types of alerts - dismissing an OK/Cancel alert and accepting an alert with a textbox after entering text

Starting URL: https://demo.automationtesting.in/Alerts.html

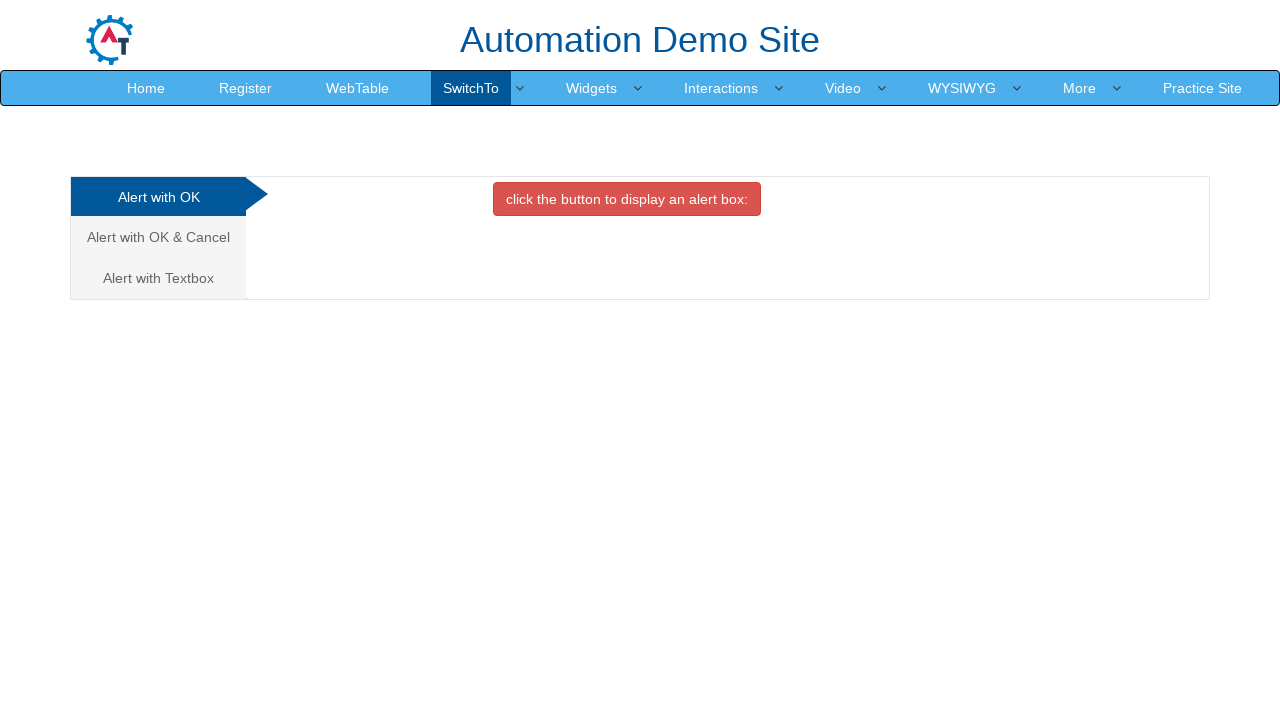

Clicked on 'Alert with OK & Cancel' tab at (158, 237) on xpath=//a[text()='Alert with OK & Cancel ']
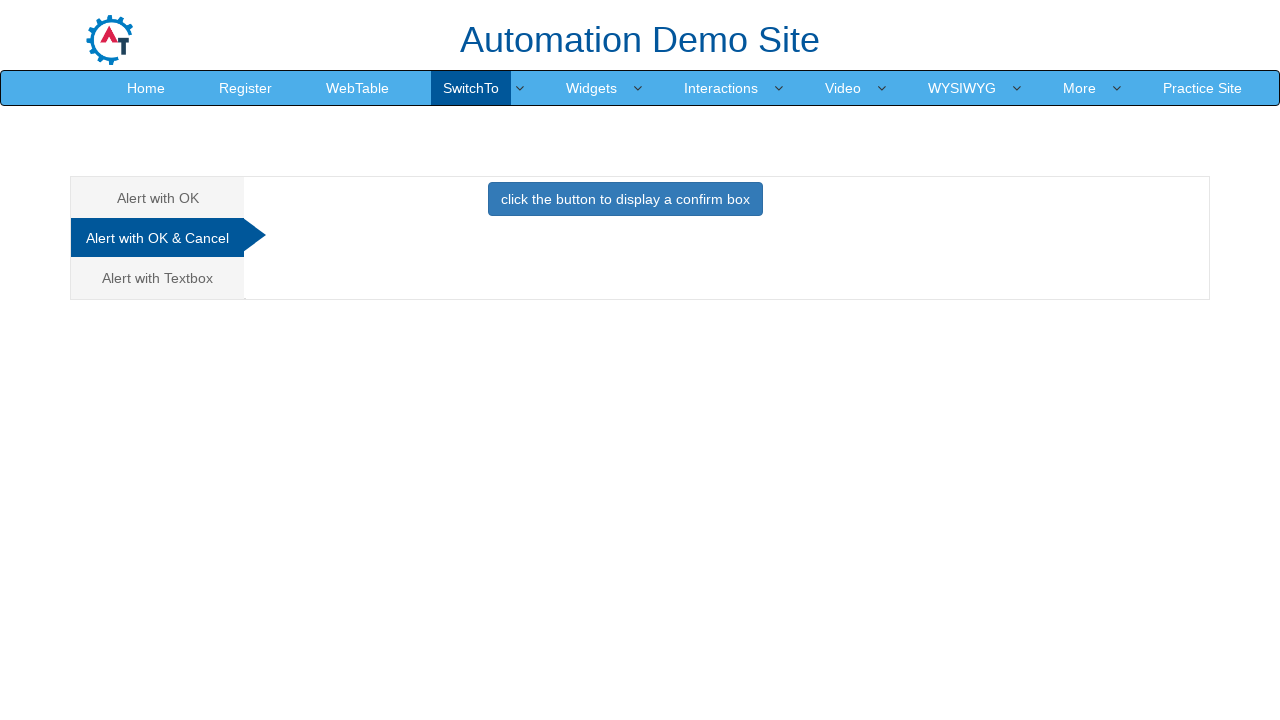

Clicked primary button to trigger OK/Cancel alert at (625, 199) on button.btn.btn-primary
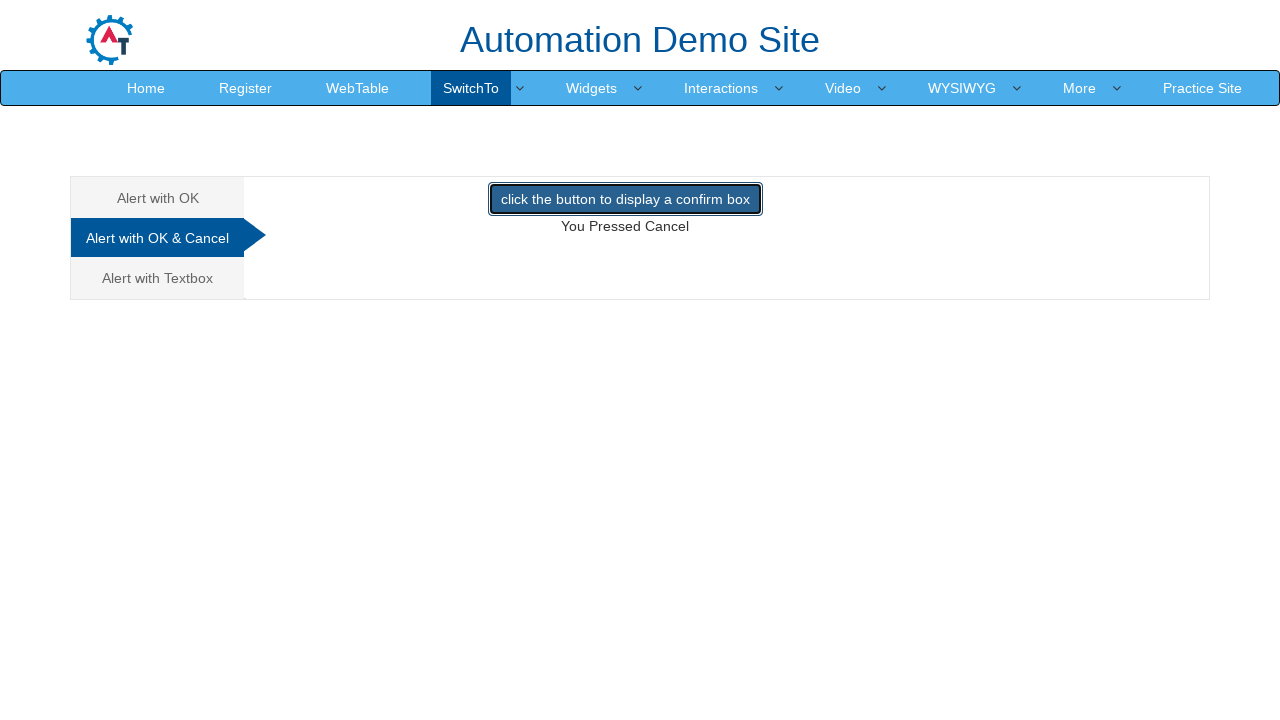

Set up dialog handler to dismiss alert
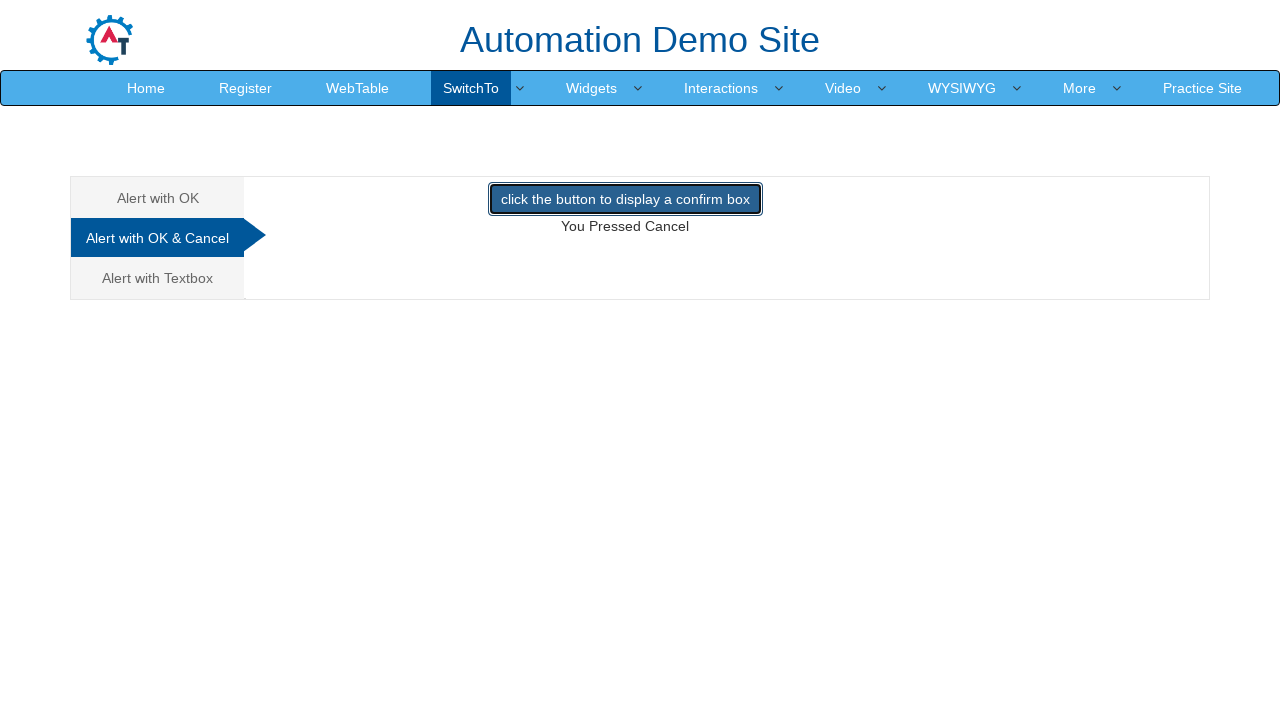

Waited for alert handling to complete
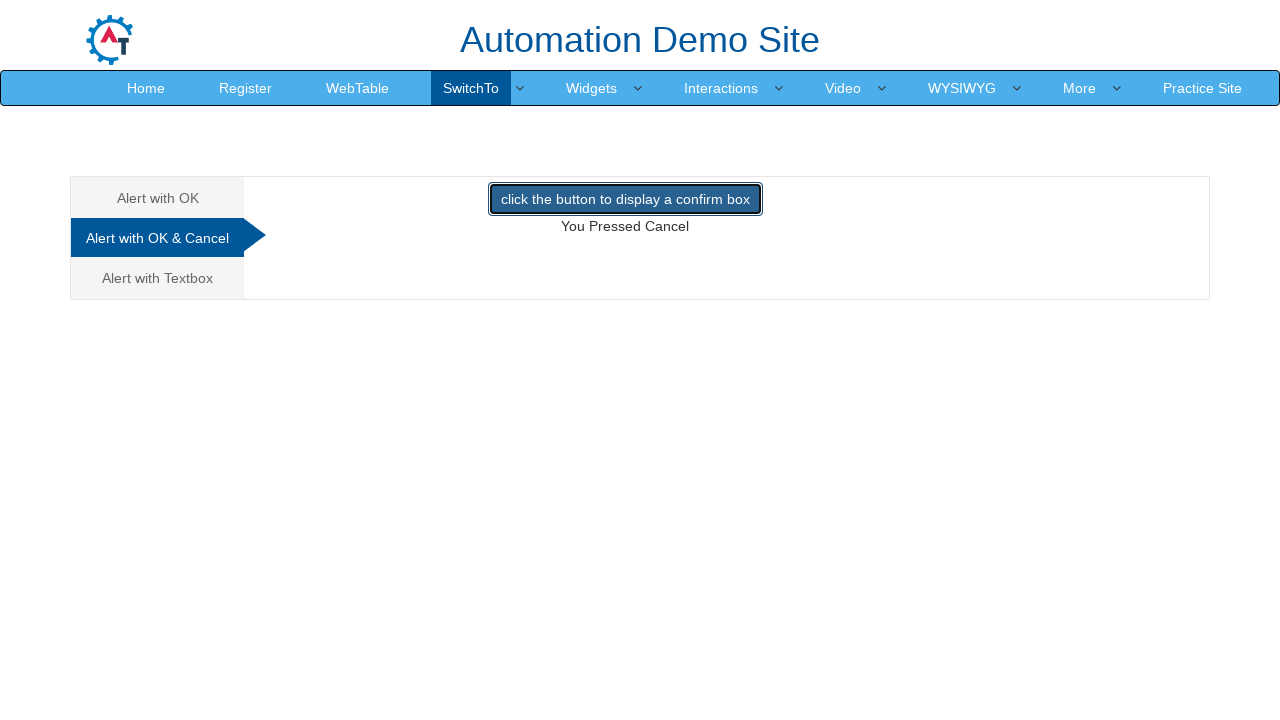

Clicked on 'Alert with Textbox' tab at (158, 278) on xpath=//a[text()='Alert with Textbox ']
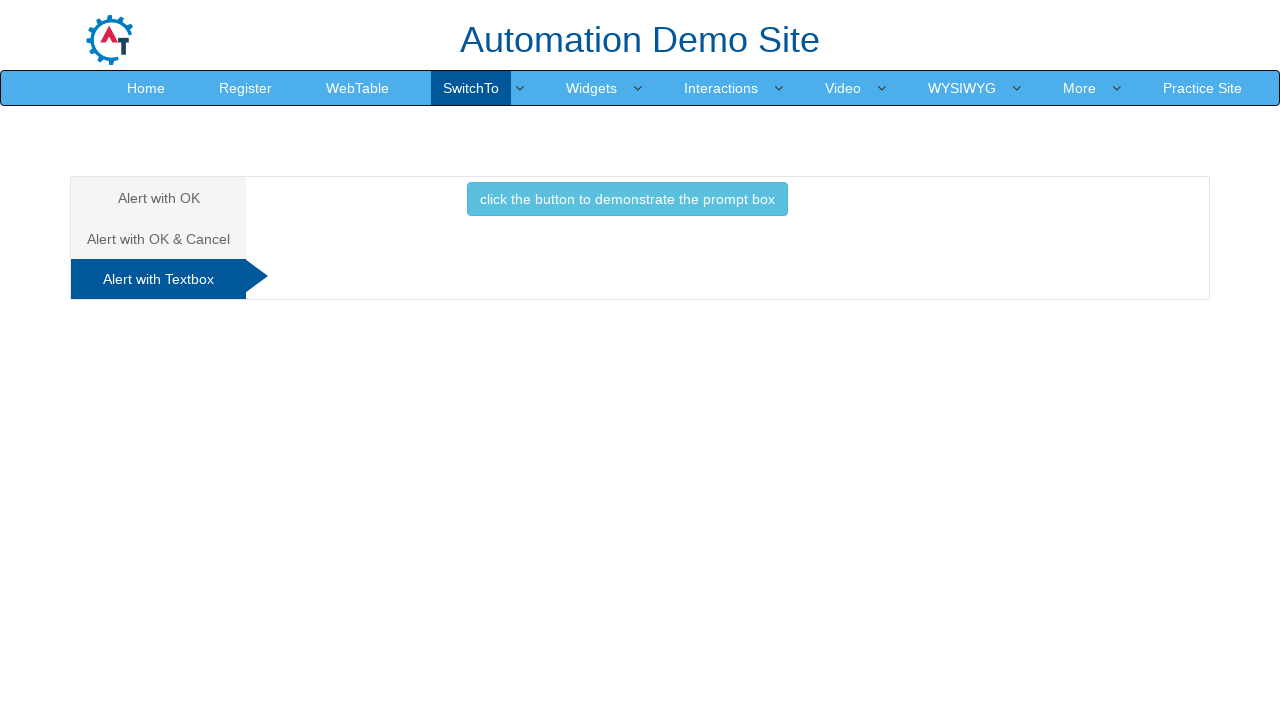

Set up dialog handler to accept prompt with text 'Dk'
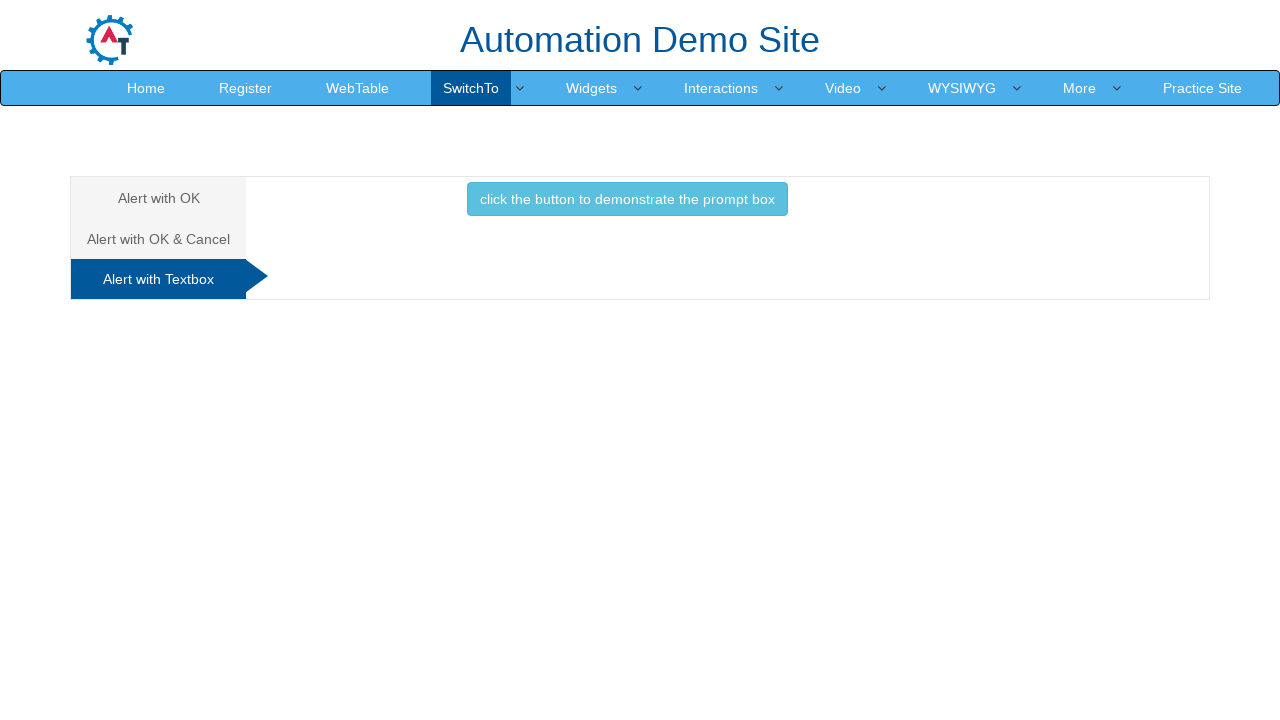

Clicked info button to trigger textbox alert at (627, 199) on button.btn.btn-info
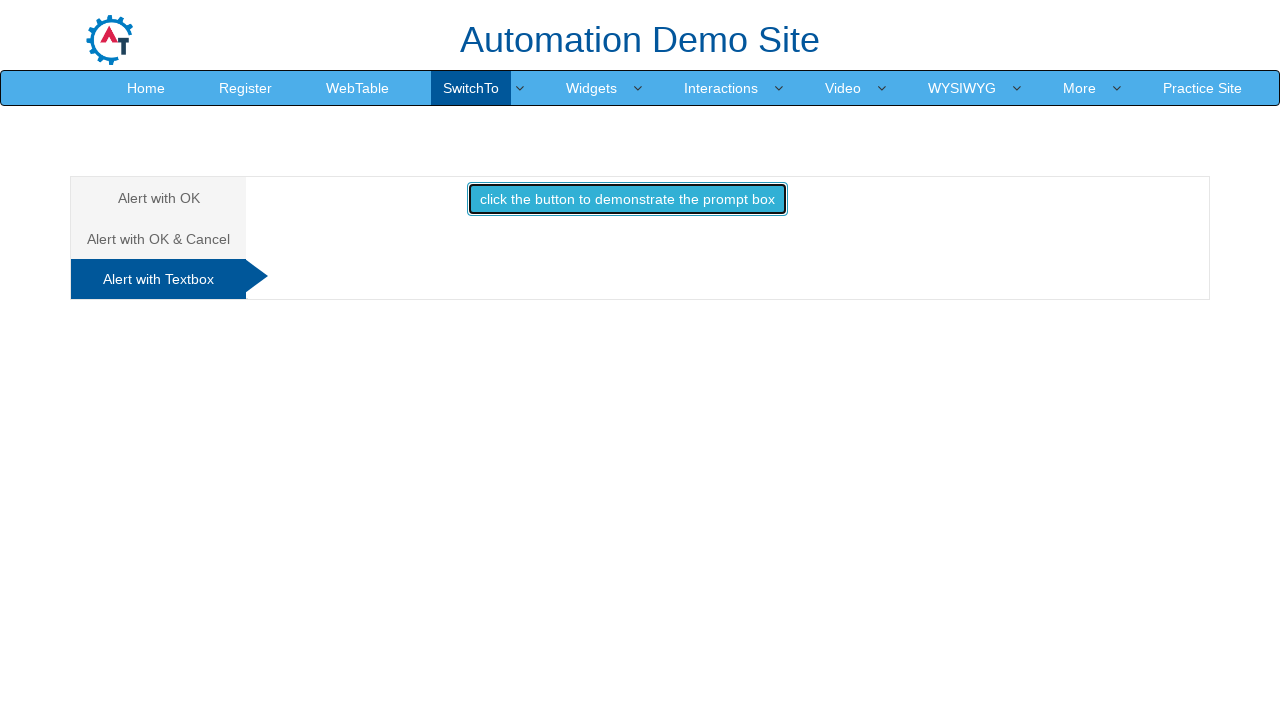

Waited for textbox alert handling to complete
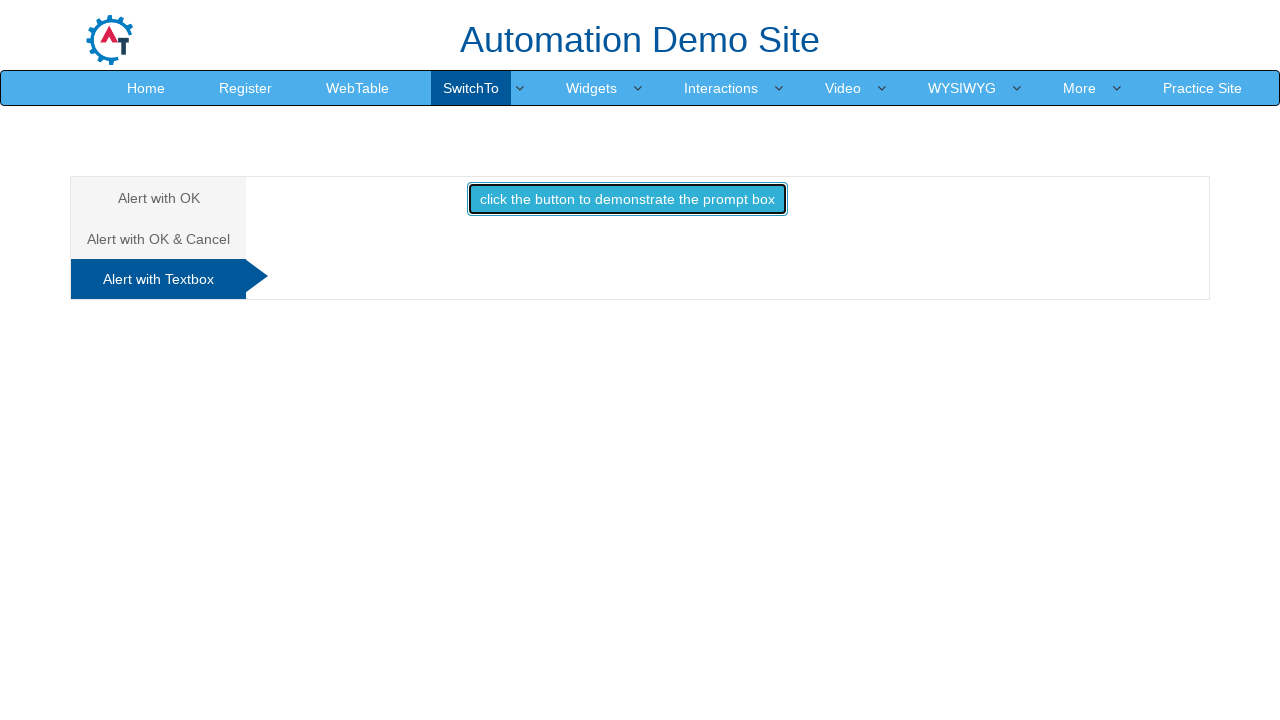

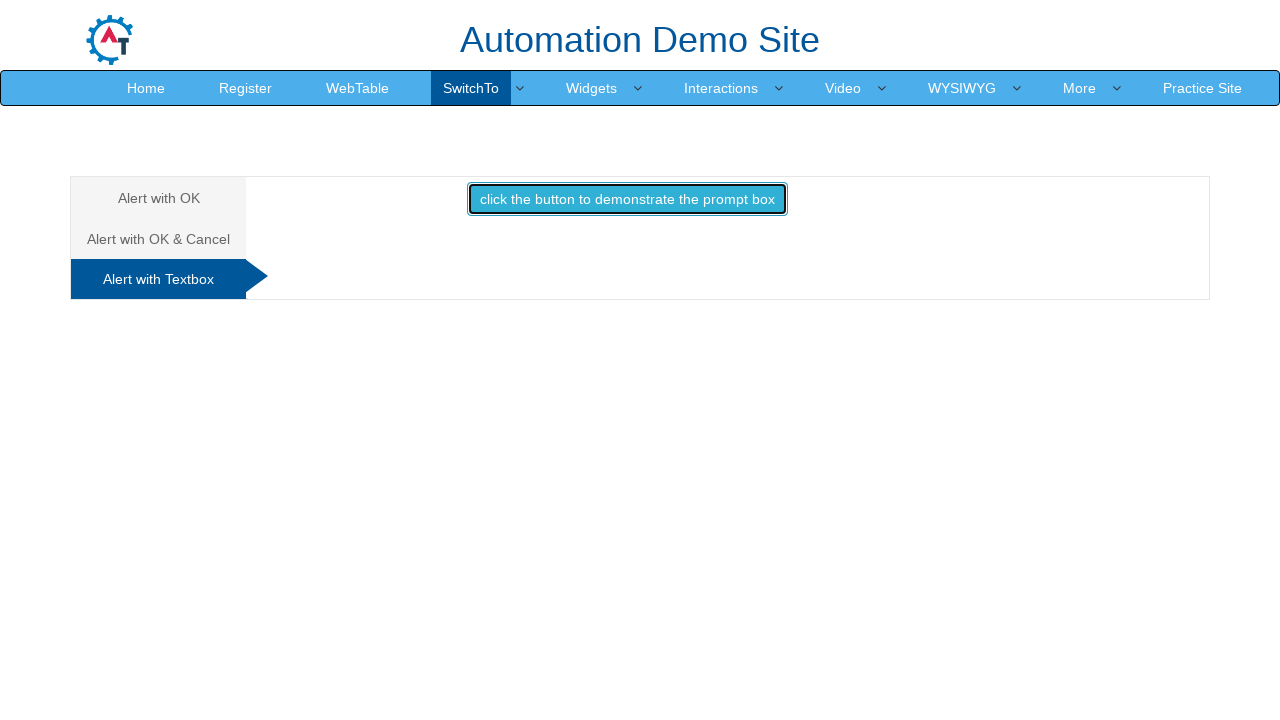